Tests that the currently applied filter is highlighted in the navigation

Starting URL: https://demo.playwright.dev/todomvc

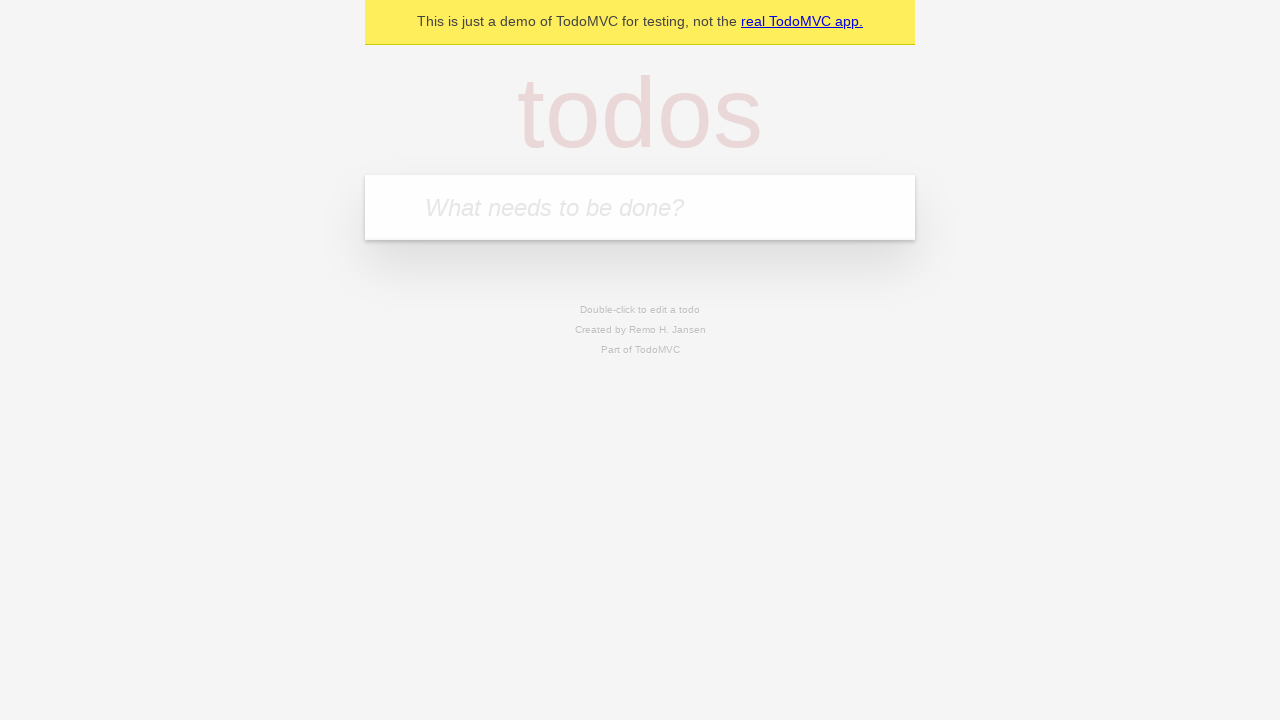

Filled todo input field with 'buy some cheese' on internal:attr=[placeholder="What needs to be done?"i]
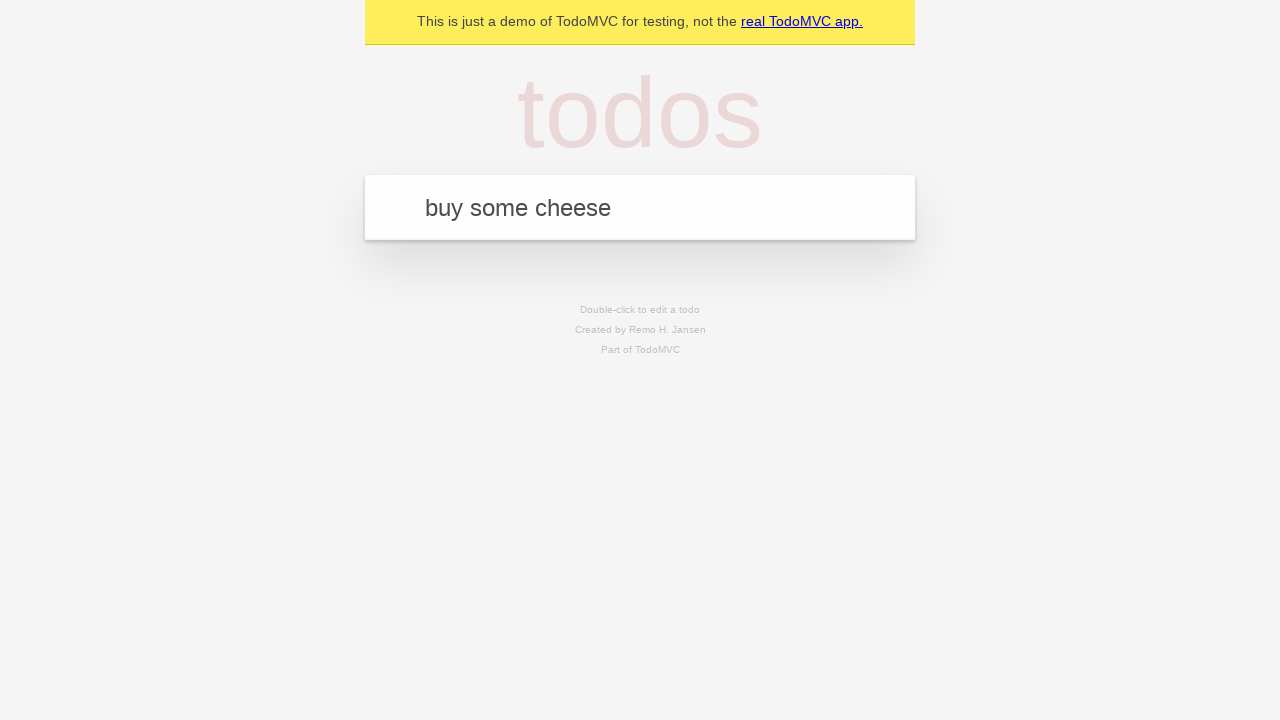

Pressed Enter to create todo 'buy some cheese' on internal:attr=[placeholder="What needs to be done?"i]
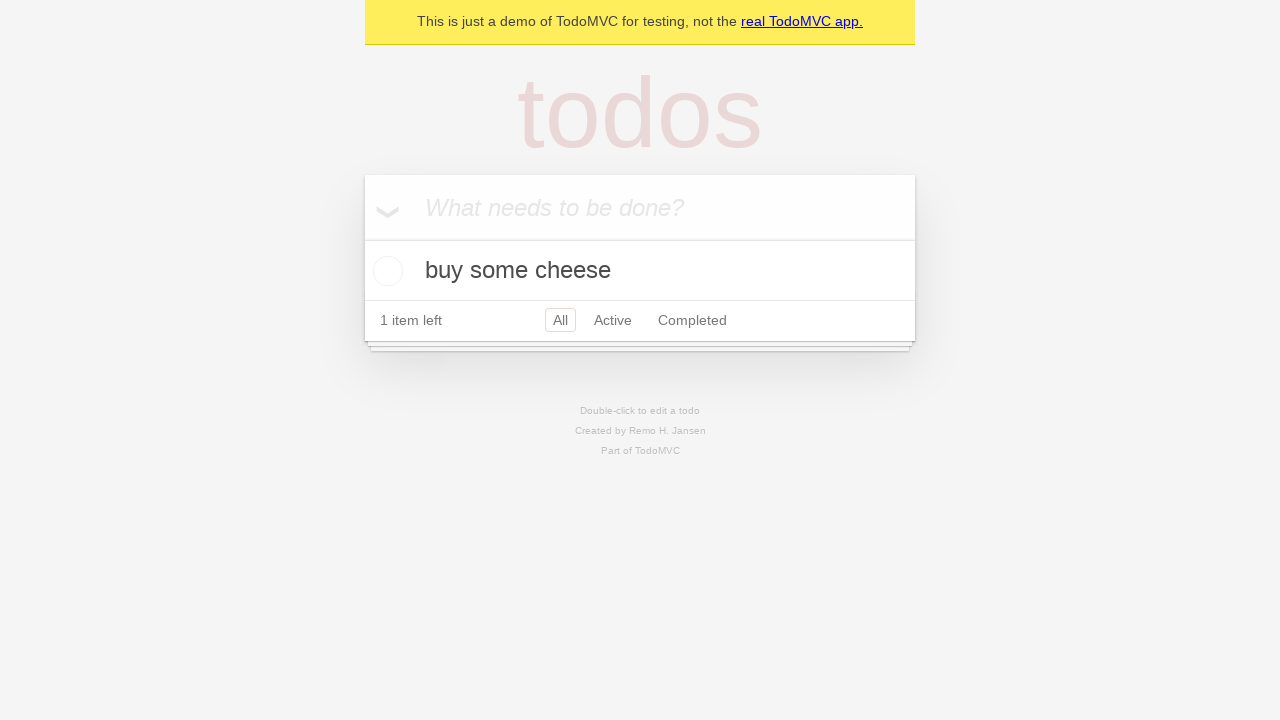

Filled todo input field with 'feed the cat' on internal:attr=[placeholder="What needs to be done?"i]
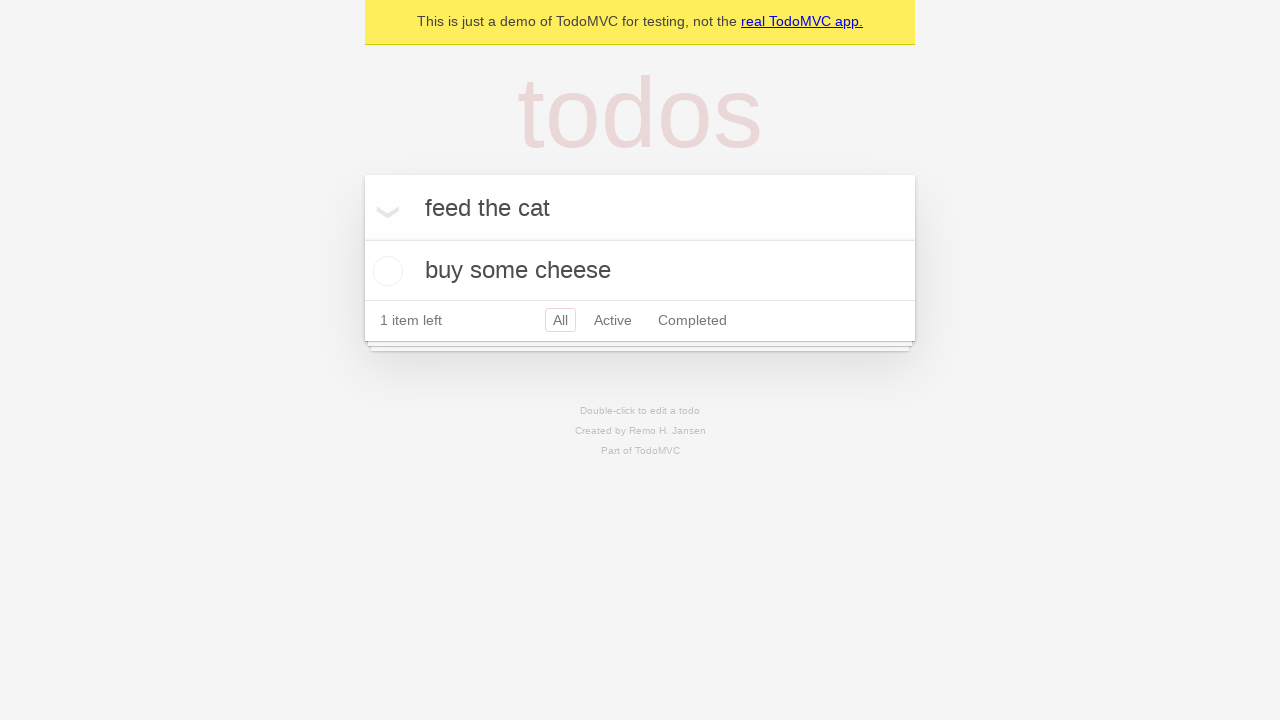

Pressed Enter to create todo 'feed the cat' on internal:attr=[placeholder="What needs to be done?"i]
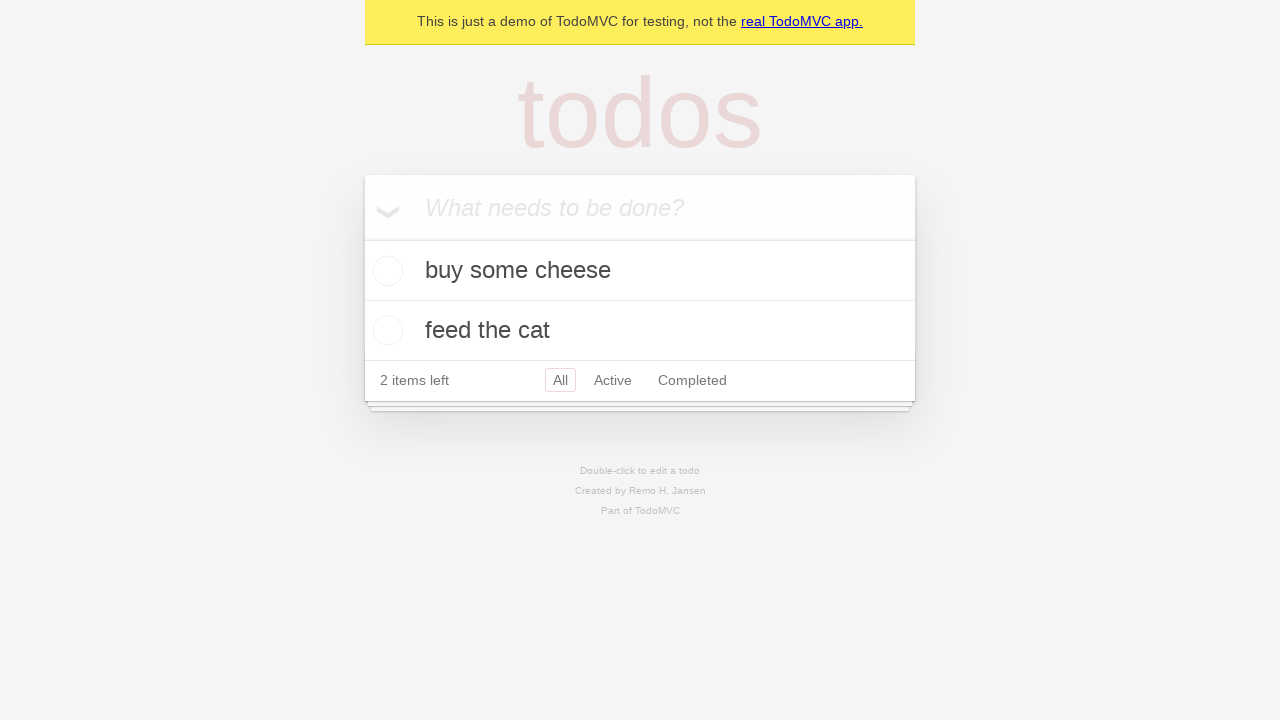

Filled todo input field with 'book a doctors appointment' on internal:attr=[placeholder="What needs to be done?"i]
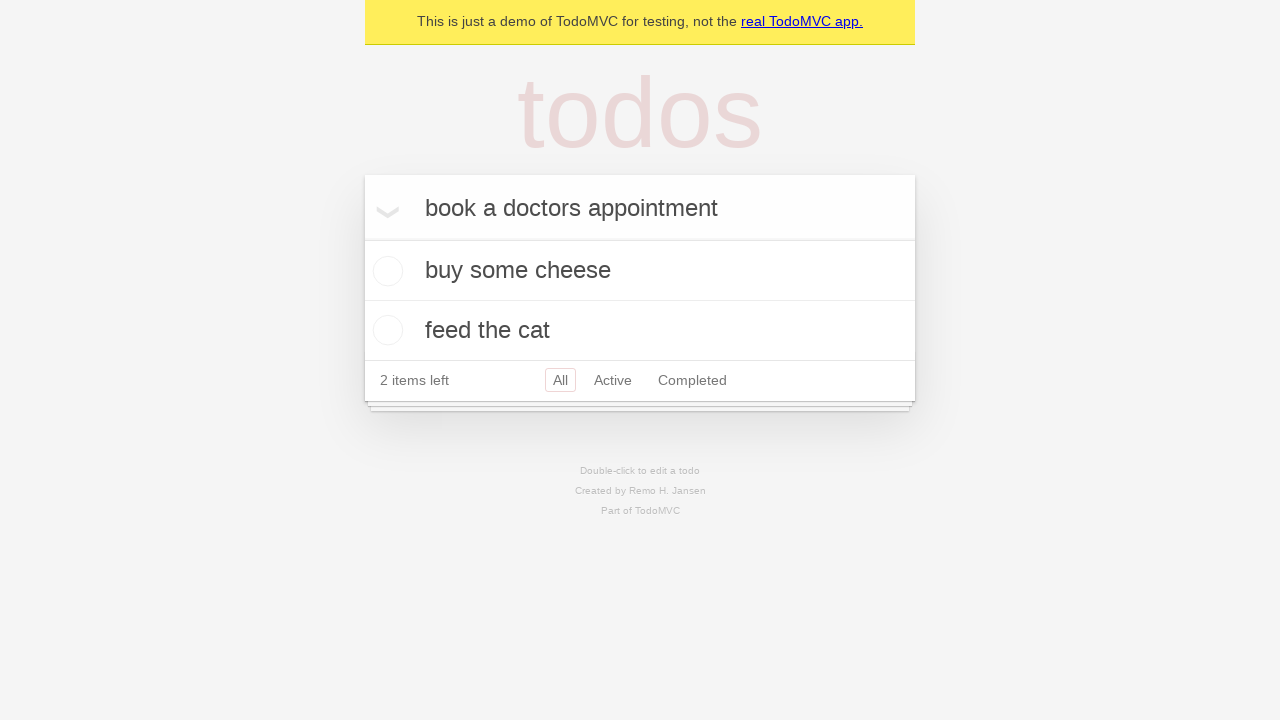

Pressed Enter to create todo 'book a doctors appointment' on internal:attr=[placeholder="What needs to be done?"i]
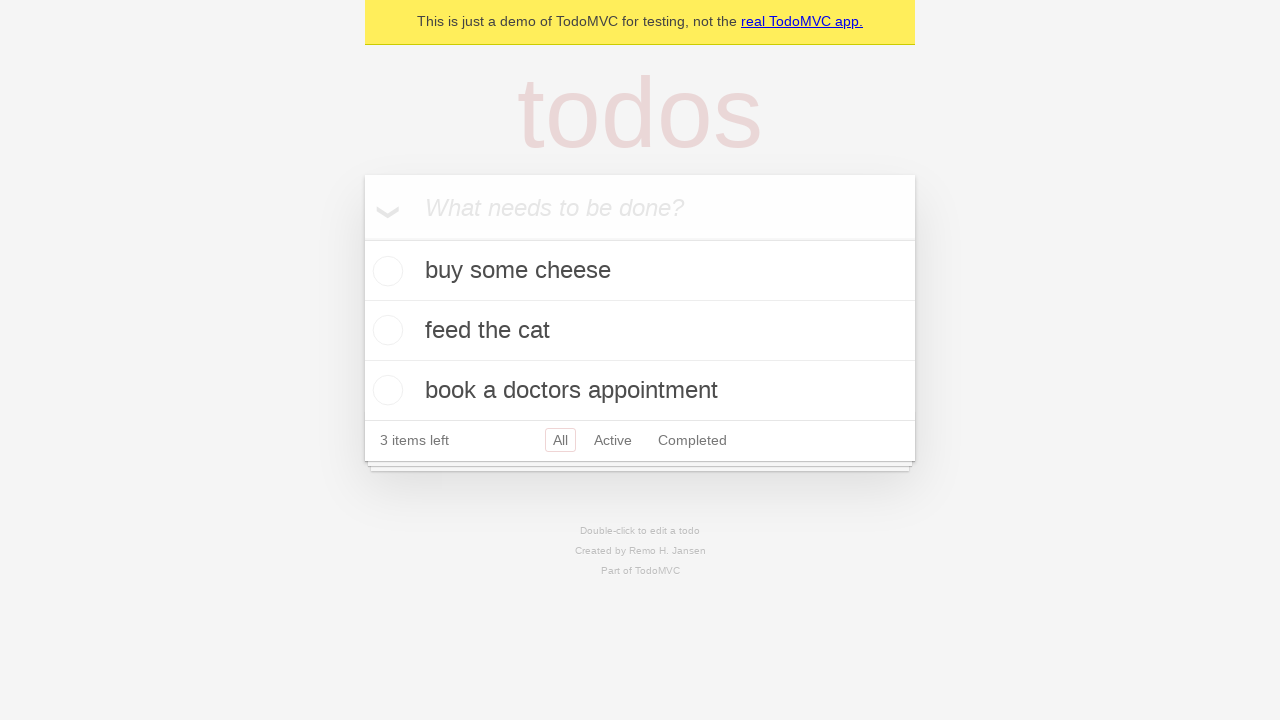

Clicked Active filter link at (613, 440) on internal:role=link[name="Active"i]
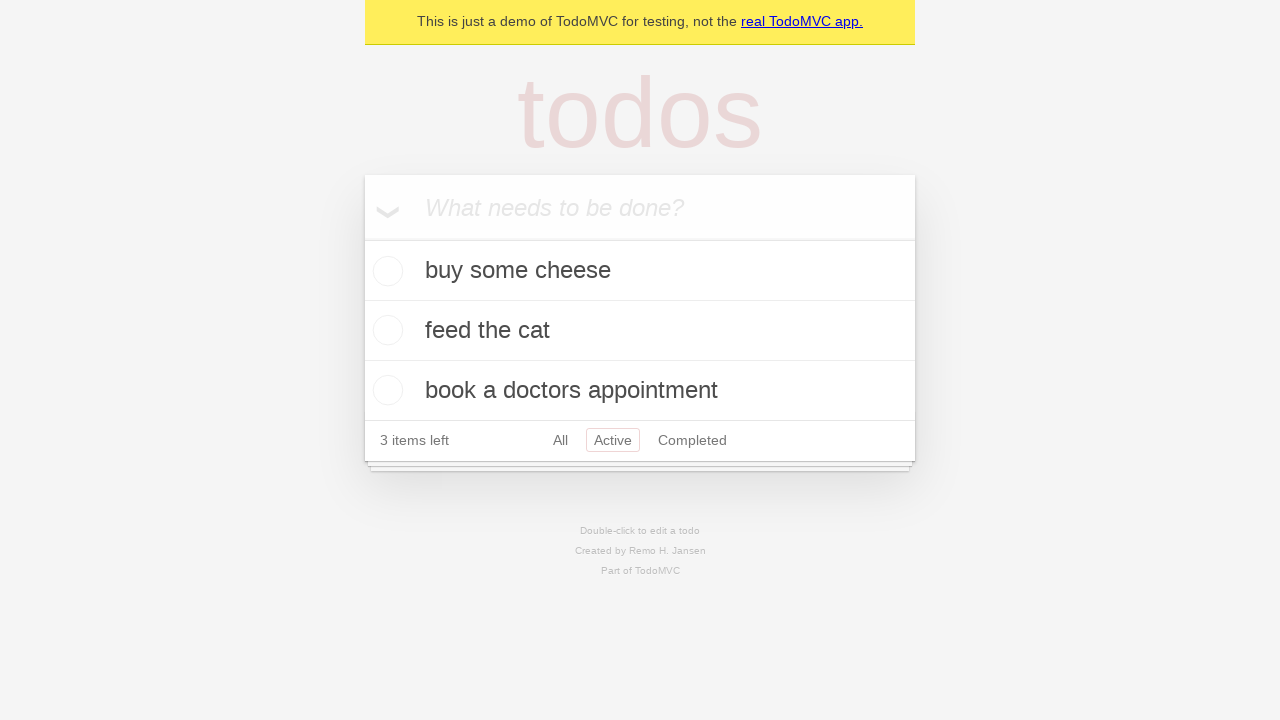

Clicked Completed filter link at (692, 440) on internal:role=link[name="Completed"i]
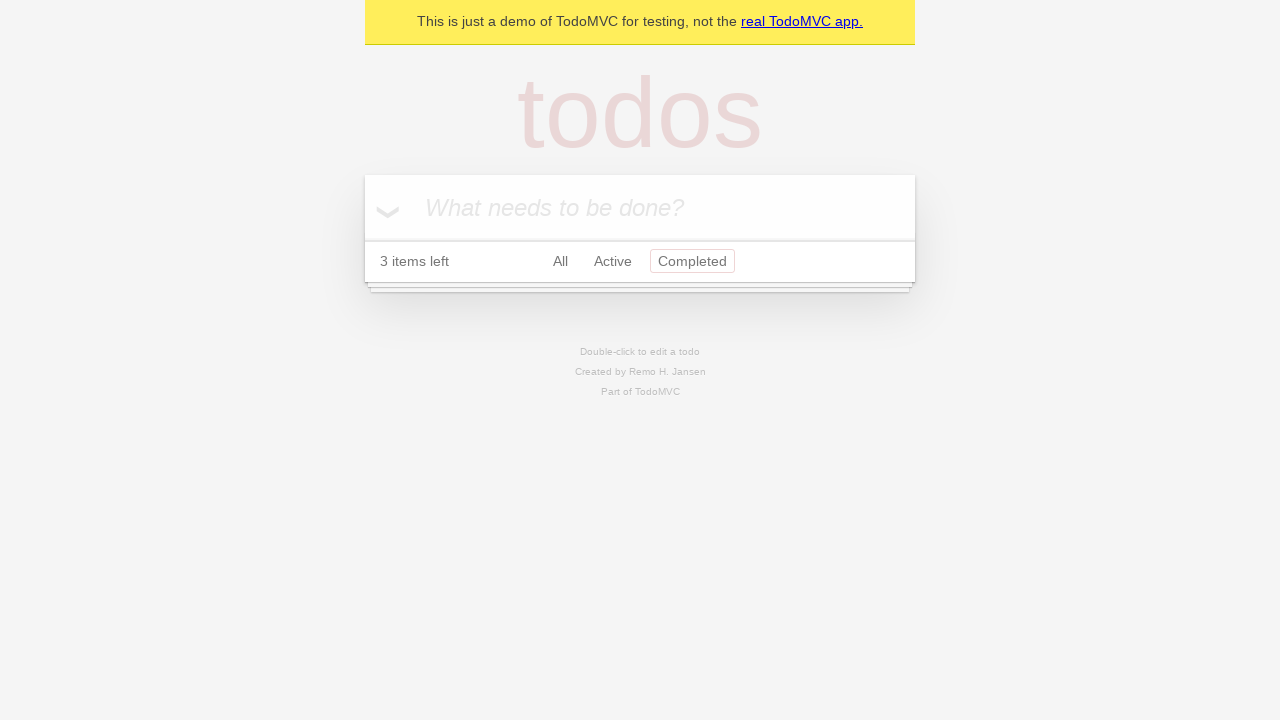

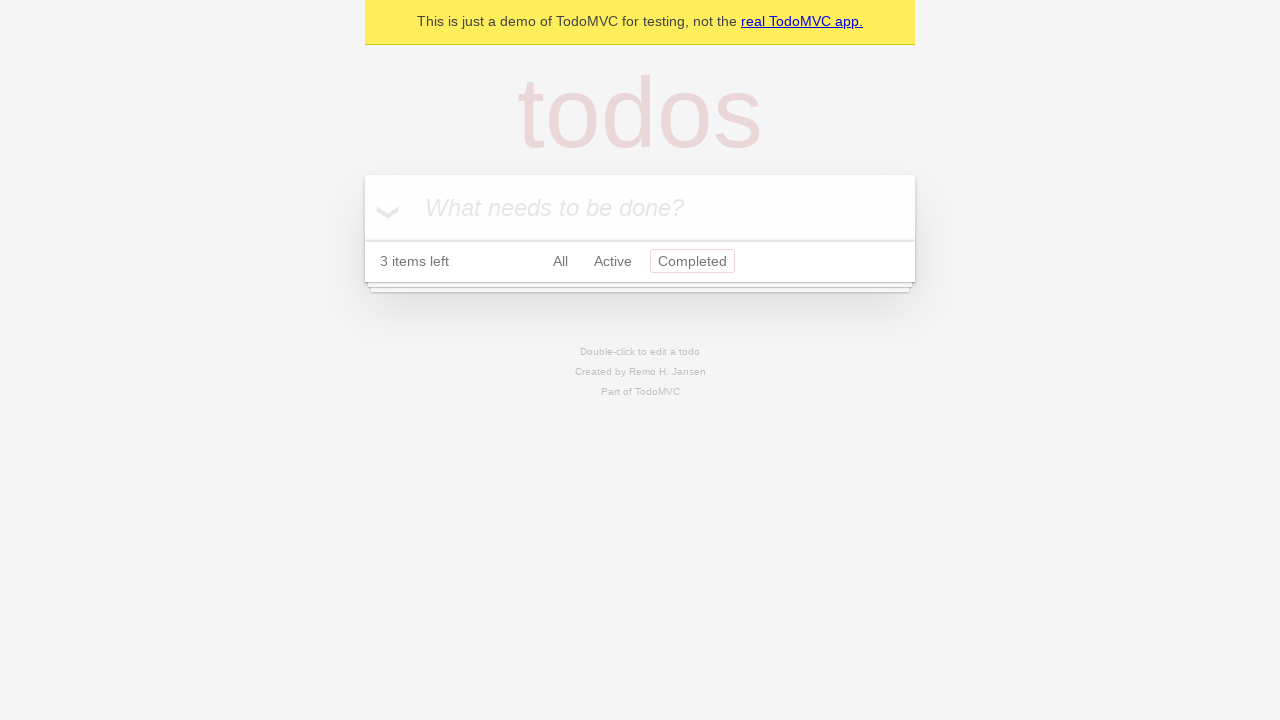